Tests right-click context menu functionality by performing a right-click action on an element and verifying the context menu appears with options

Starting URL: http://swisnl.github.io/jQuery-contextMenu/demo.html

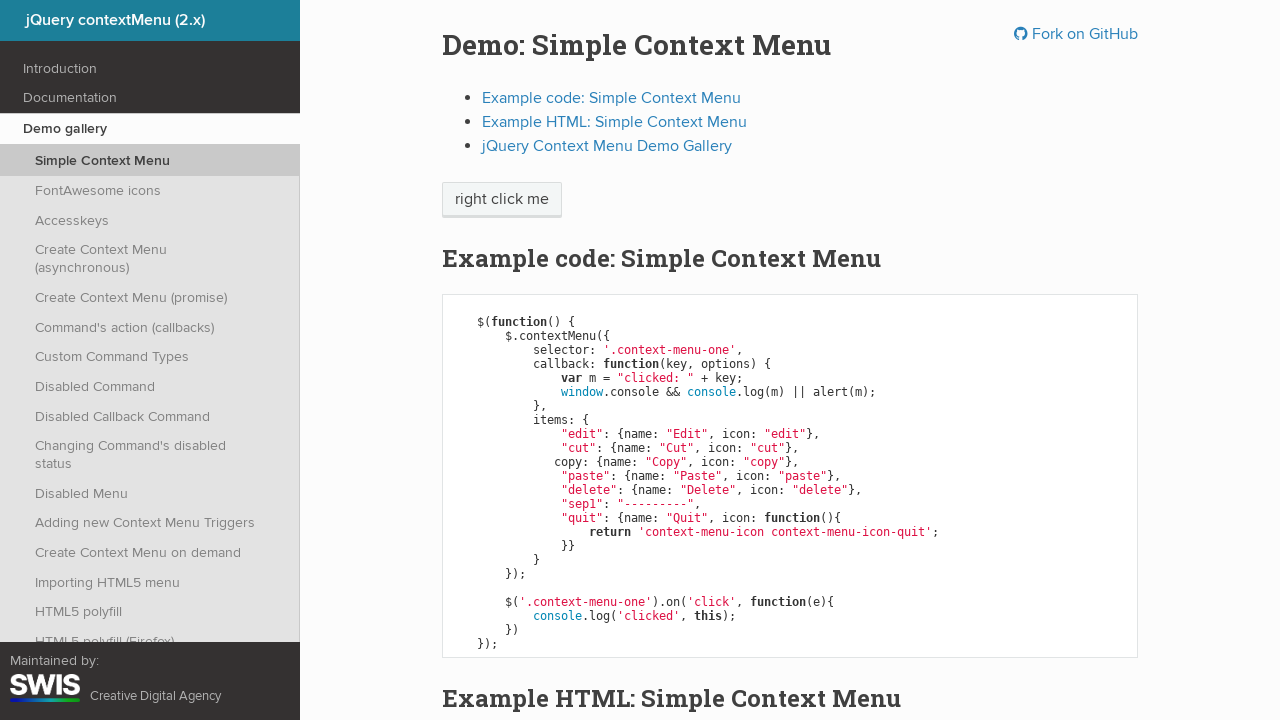

Located the element to right-click
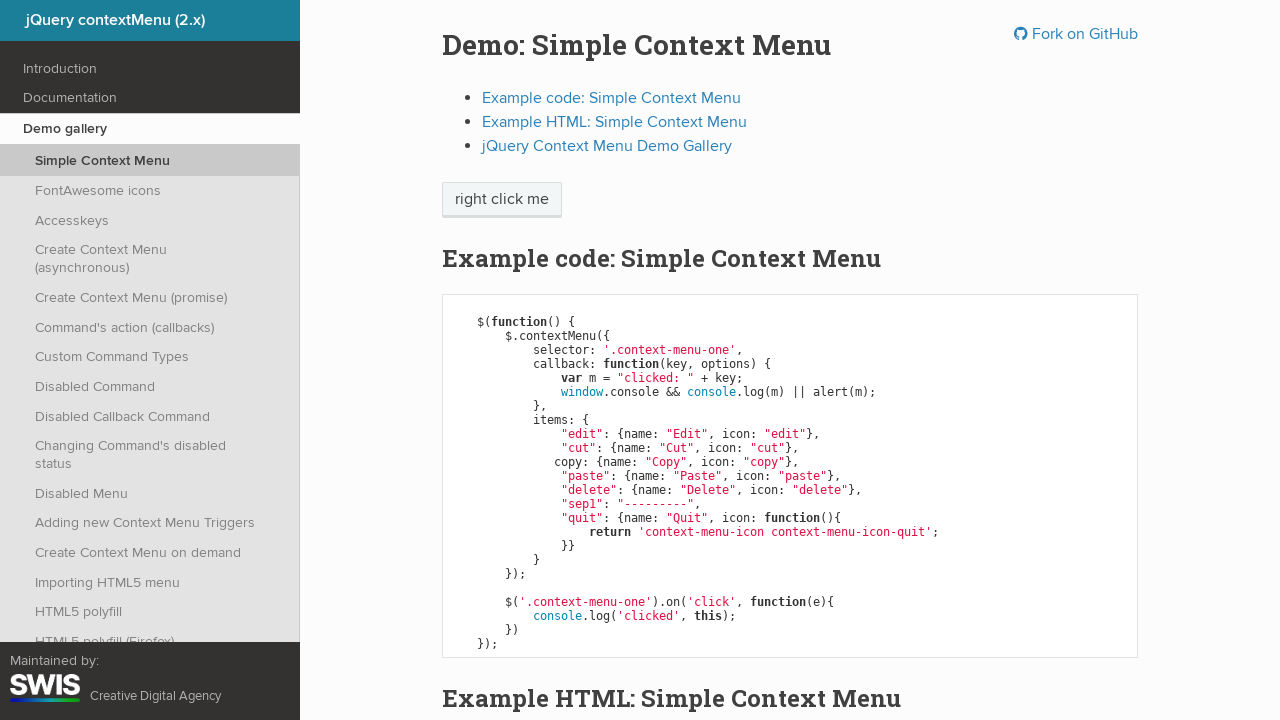

Performed right-click action on the element at (502, 200) on xpath=//span[text()='right click me']
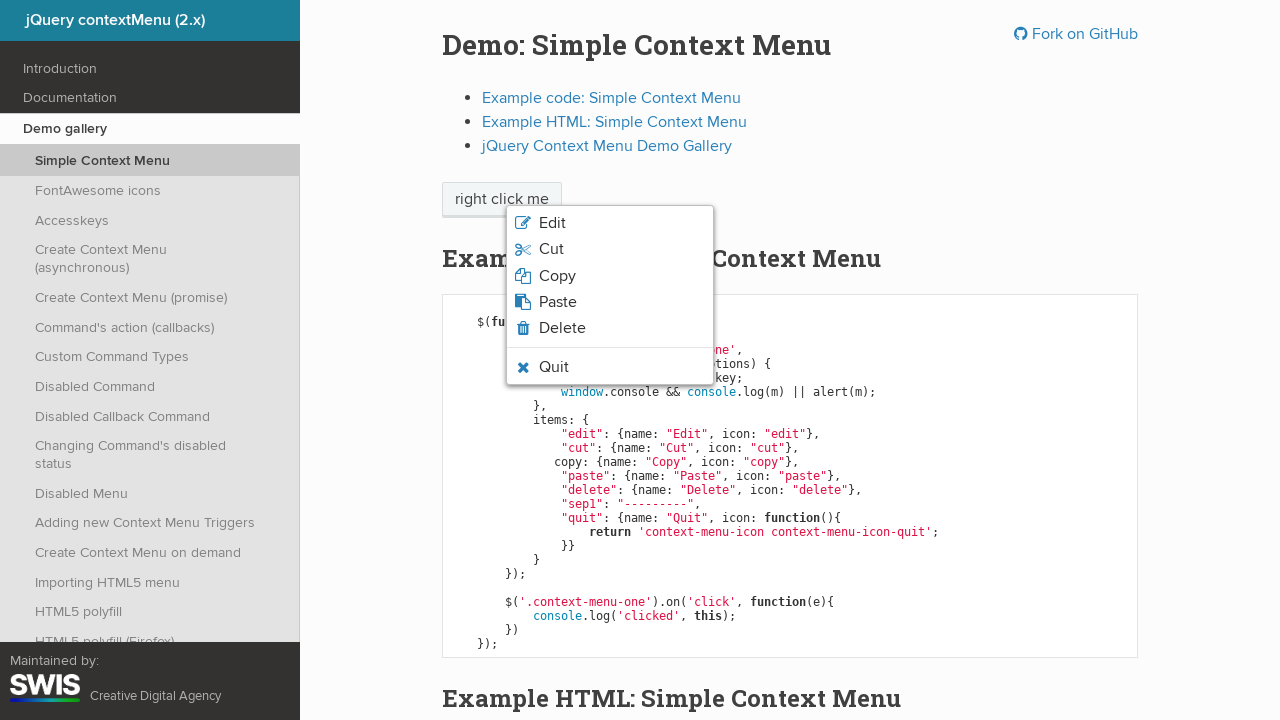

Context menu appeared with list items
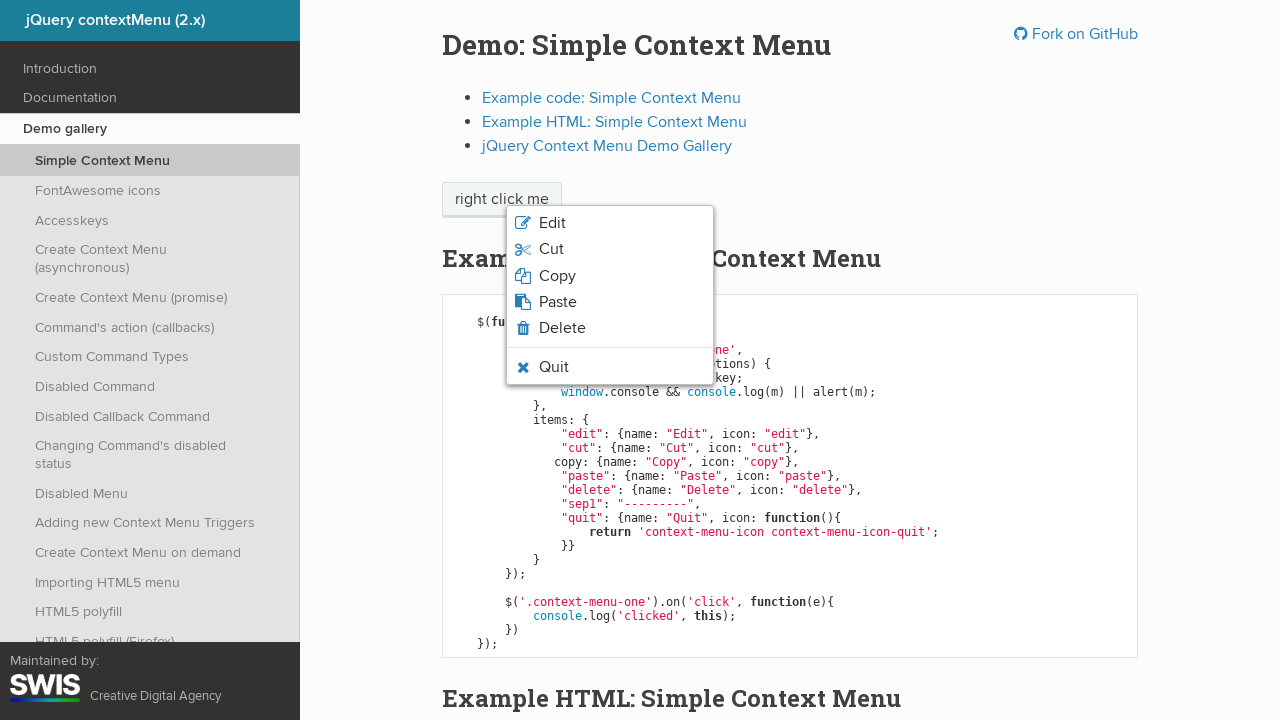

Located all context menu items
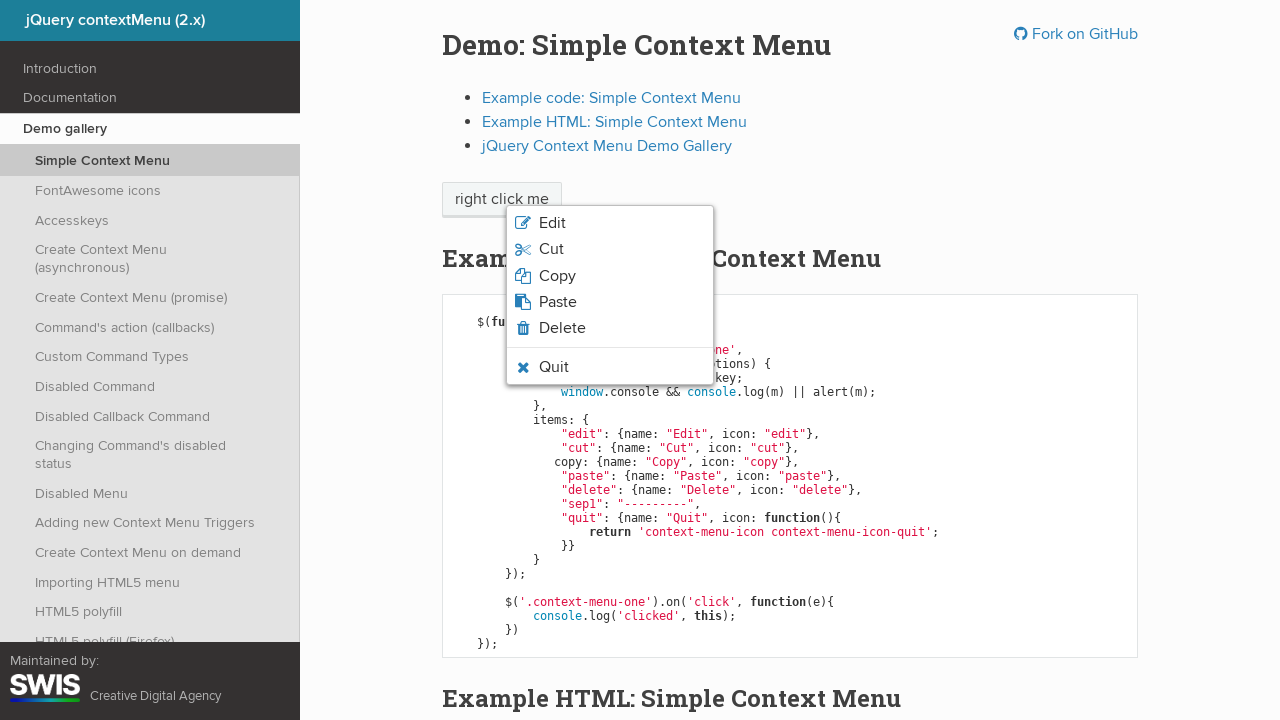

Verified that context menu contains at least one item
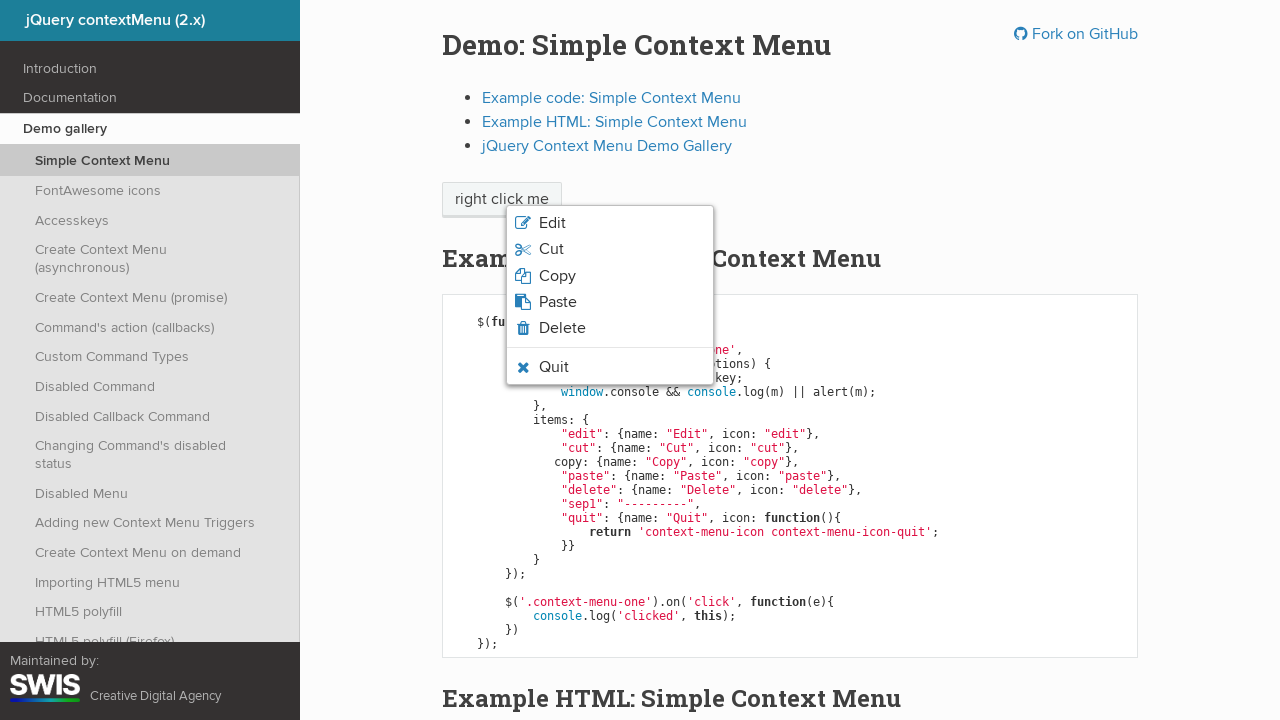

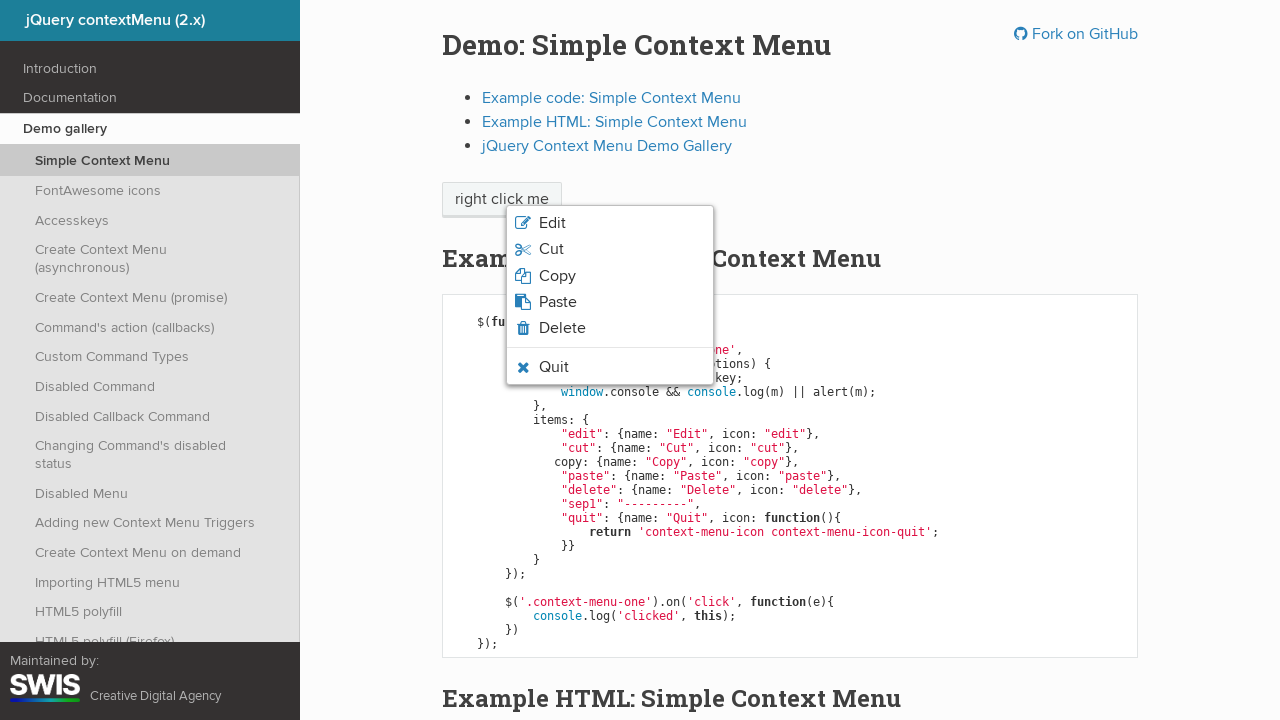